Tests the passenger selection dropdown on SpiceJet website by opening the passengers menu and incrementing the adult passenger count 5 times using the plus button.

Starting URL: https://spicejet.com

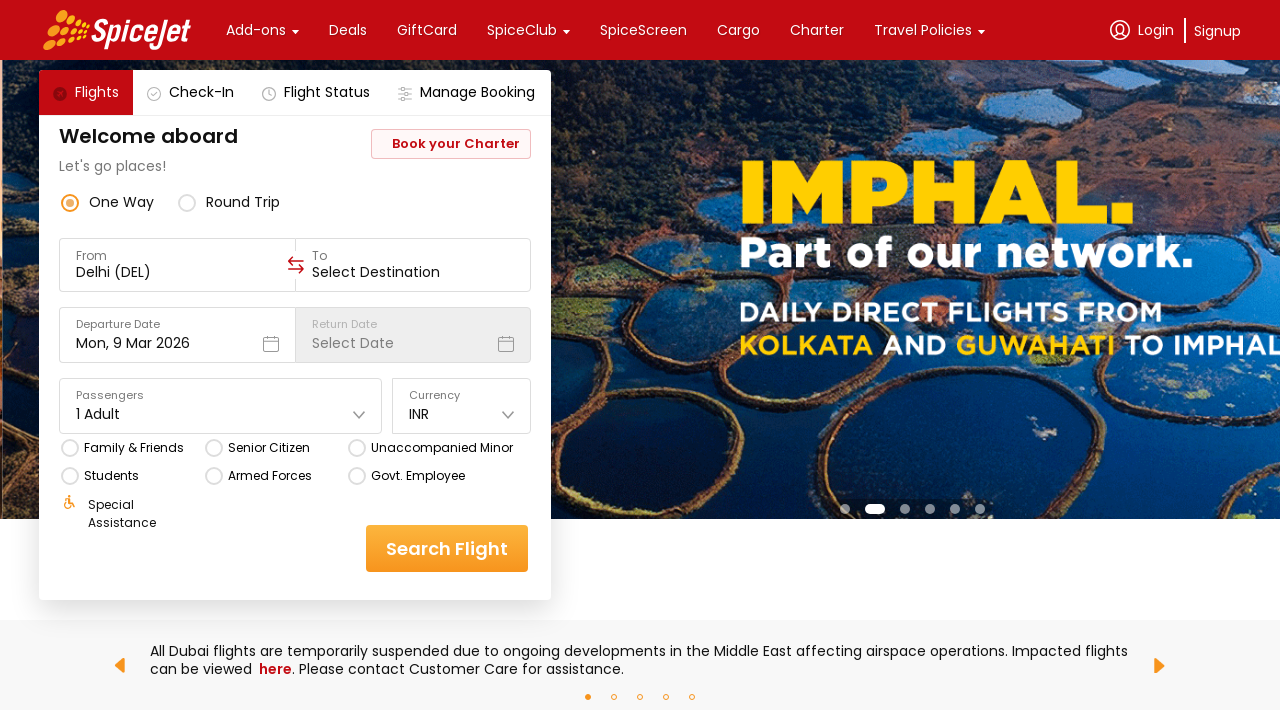

Clicked on the Passengers dropdown to open it at (221, 396) on xpath=//div[text()='Passengers']
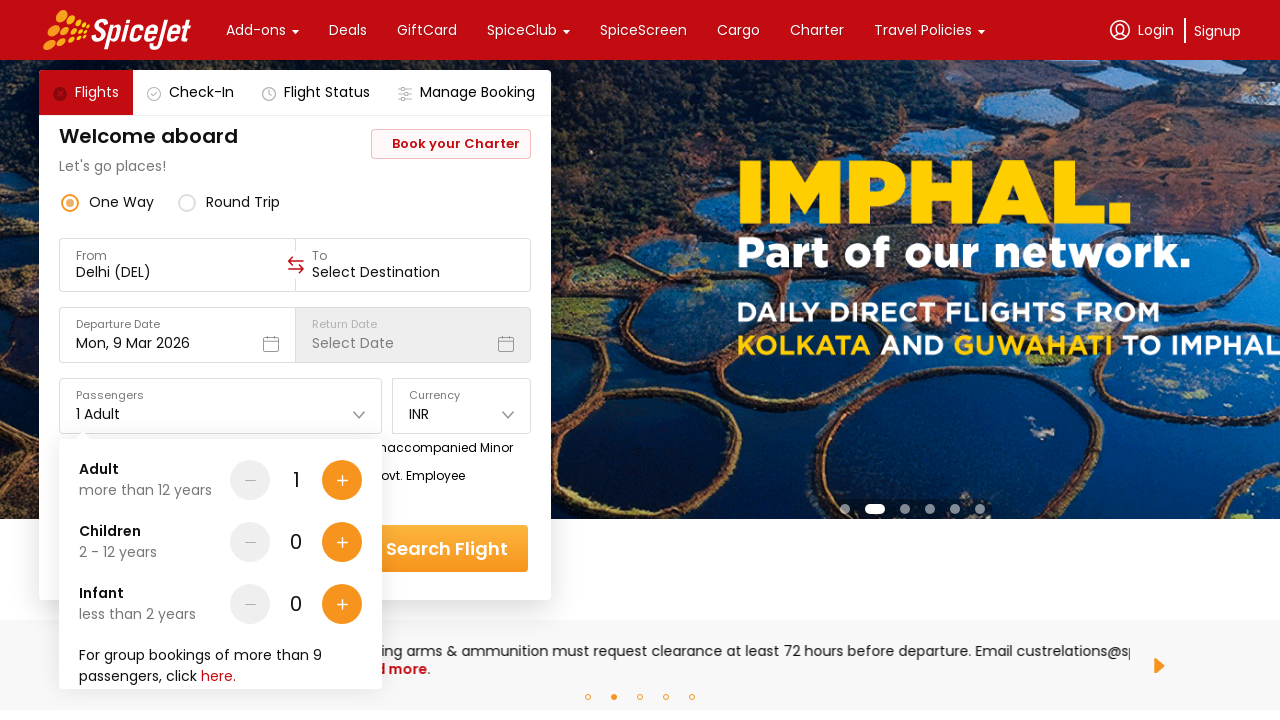

Clicked the increment button for Adult passengers (iteration 1/5) at (342, 480) on xpath=//div[text()='Adult']/parent::div/following-sibling::div/div[3]
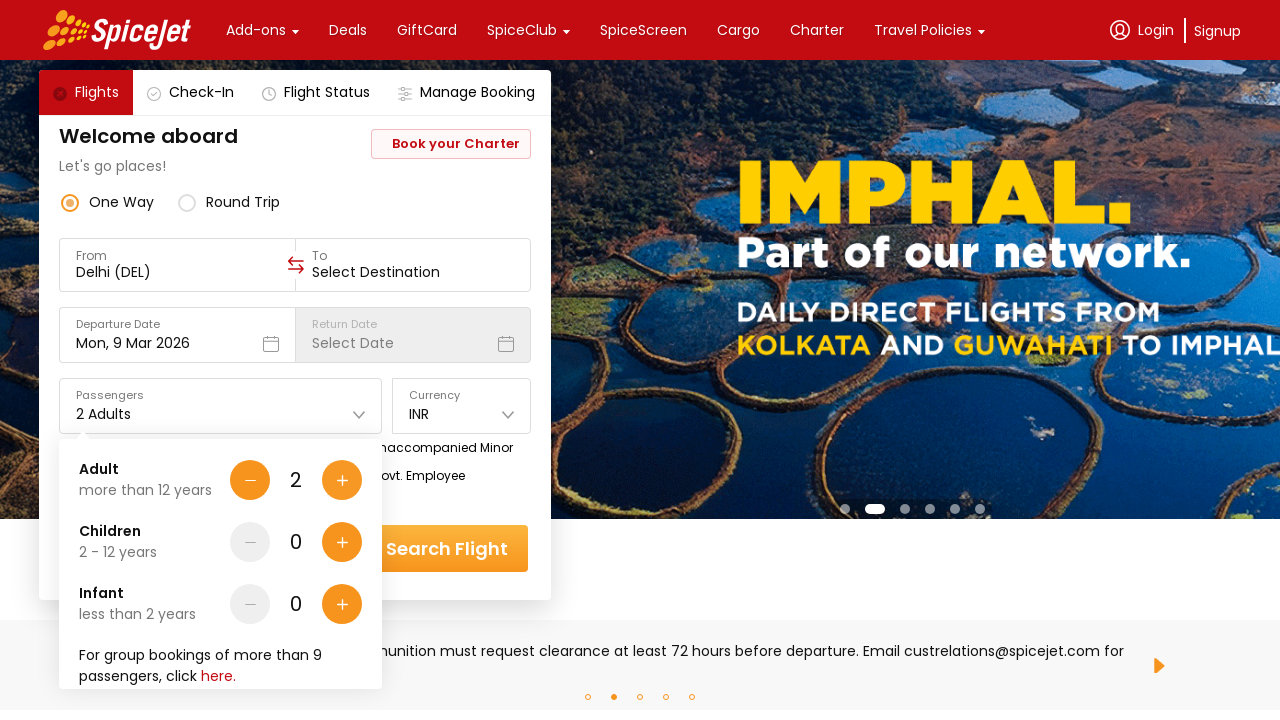

Waited 300ms for UI to update after passenger count increment
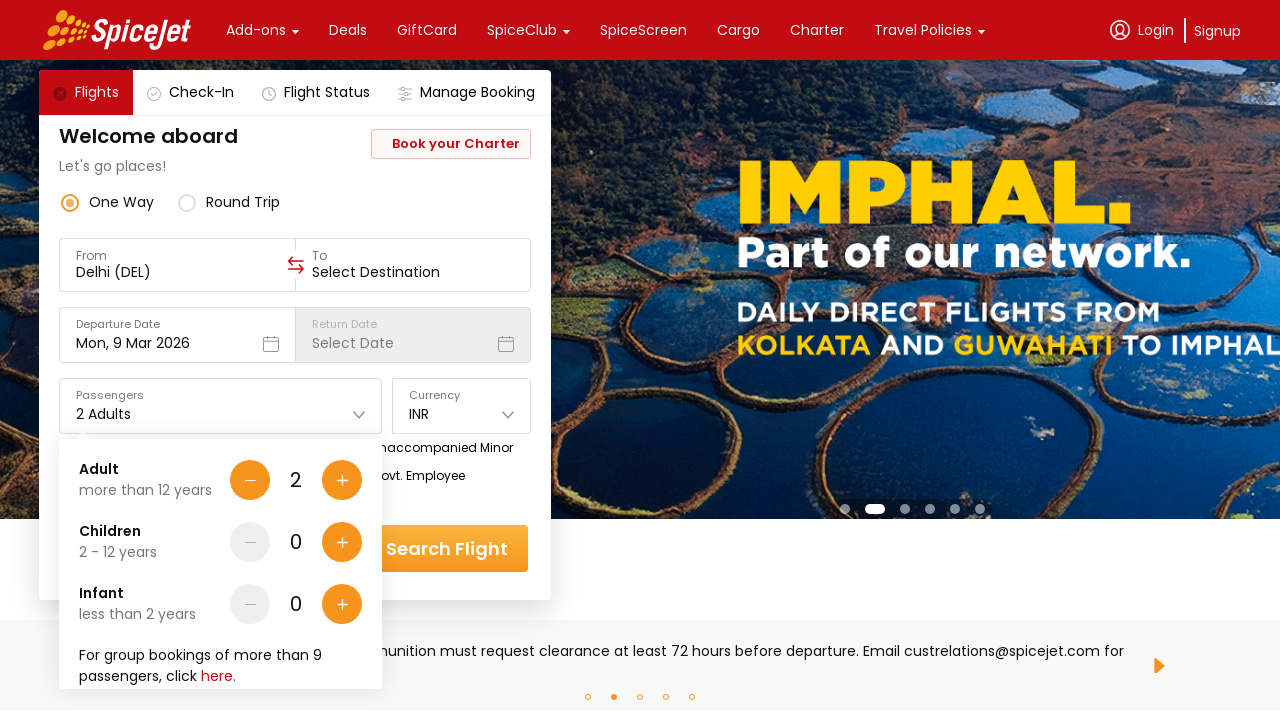

Clicked the increment button for Adult passengers (iteration 2/5) at (342, 480) on xpath=//div[text()='Adult']/parent::div/following-sibling::div/div[3]
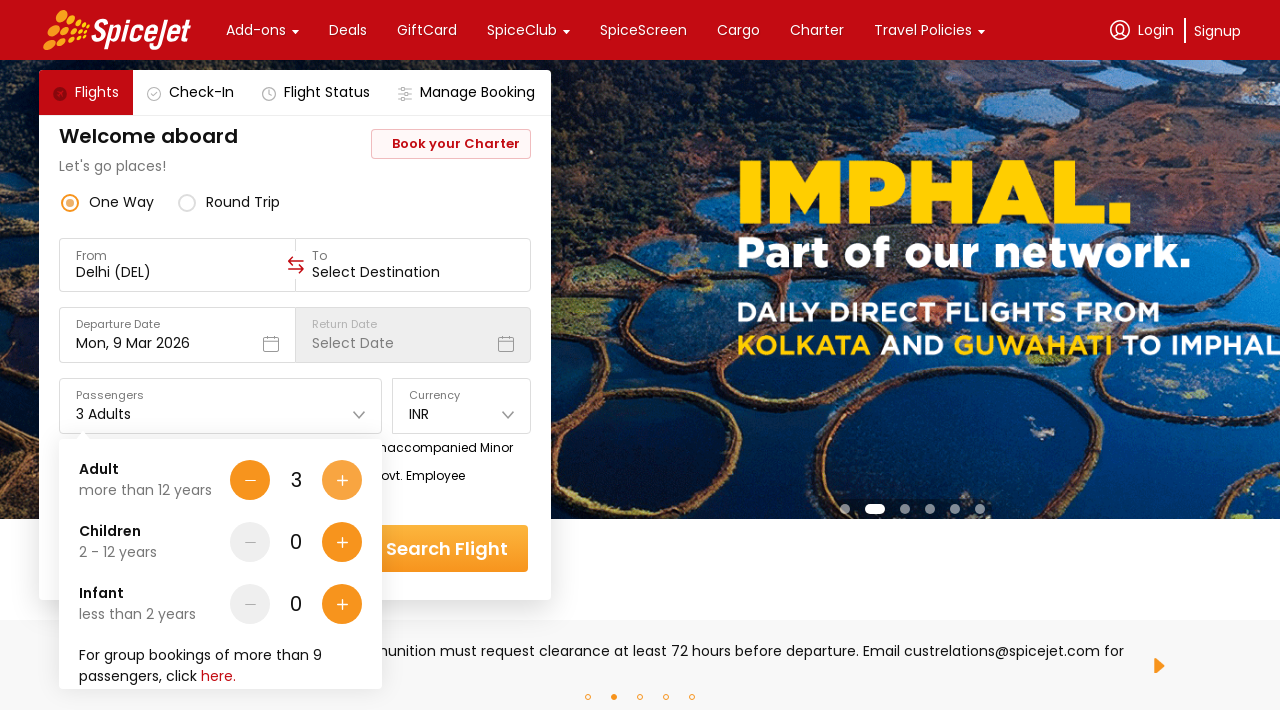

Waited 300ms for UI to update after passenger count increment
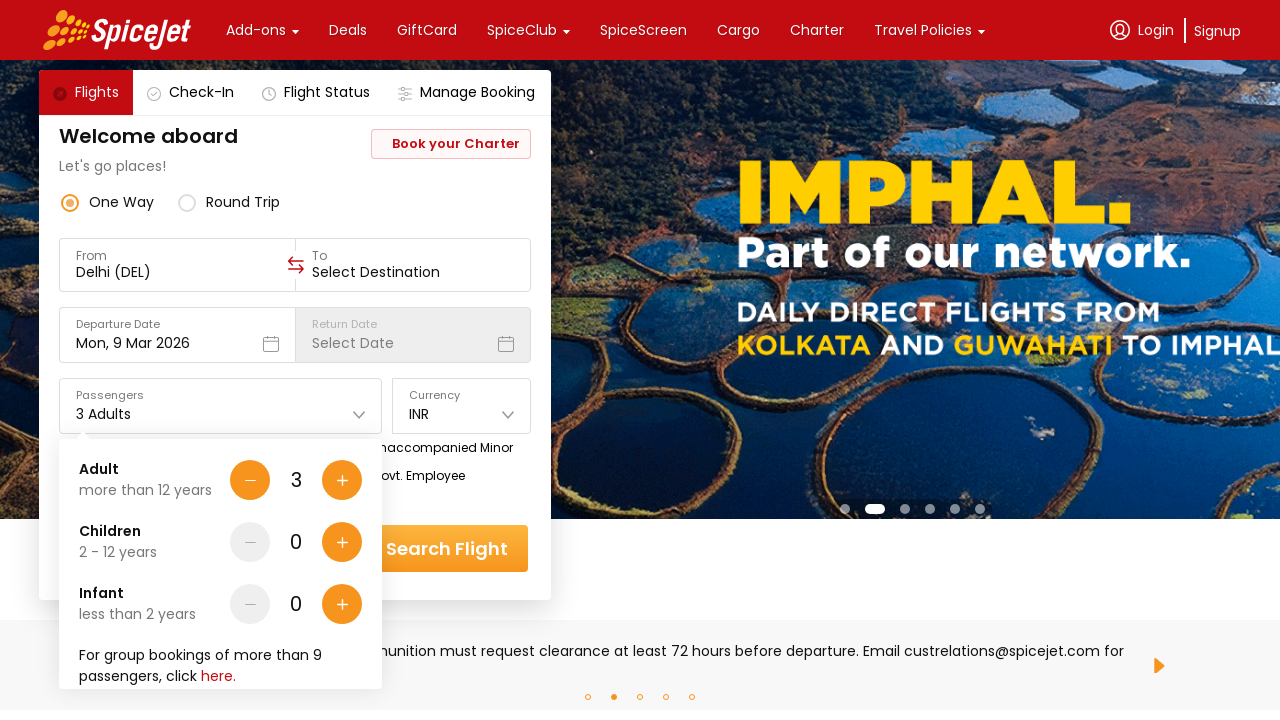

Clicked the increment button for Adult passengers (iteration 3/5) at (342, 480) on xpath=//div[text()='Adult']/parent::div/following-sibling::div/div[3]
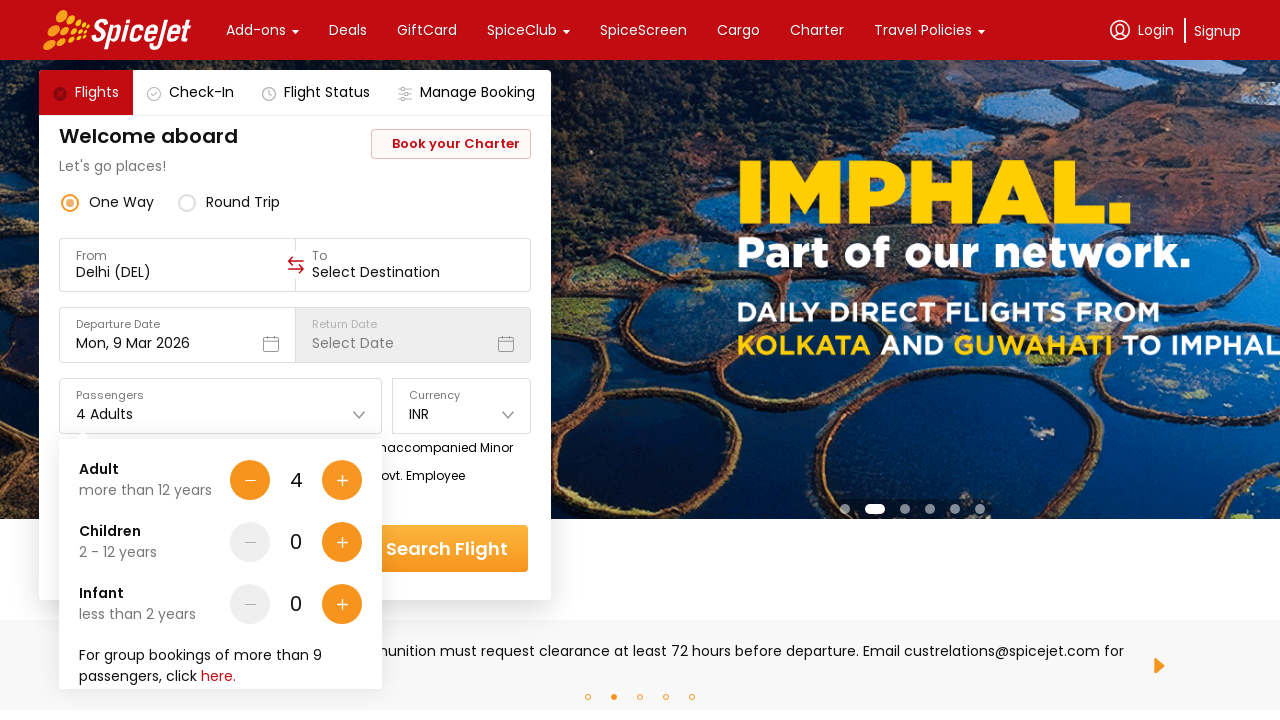

Waited 300ms for UI to update after passenger count increment
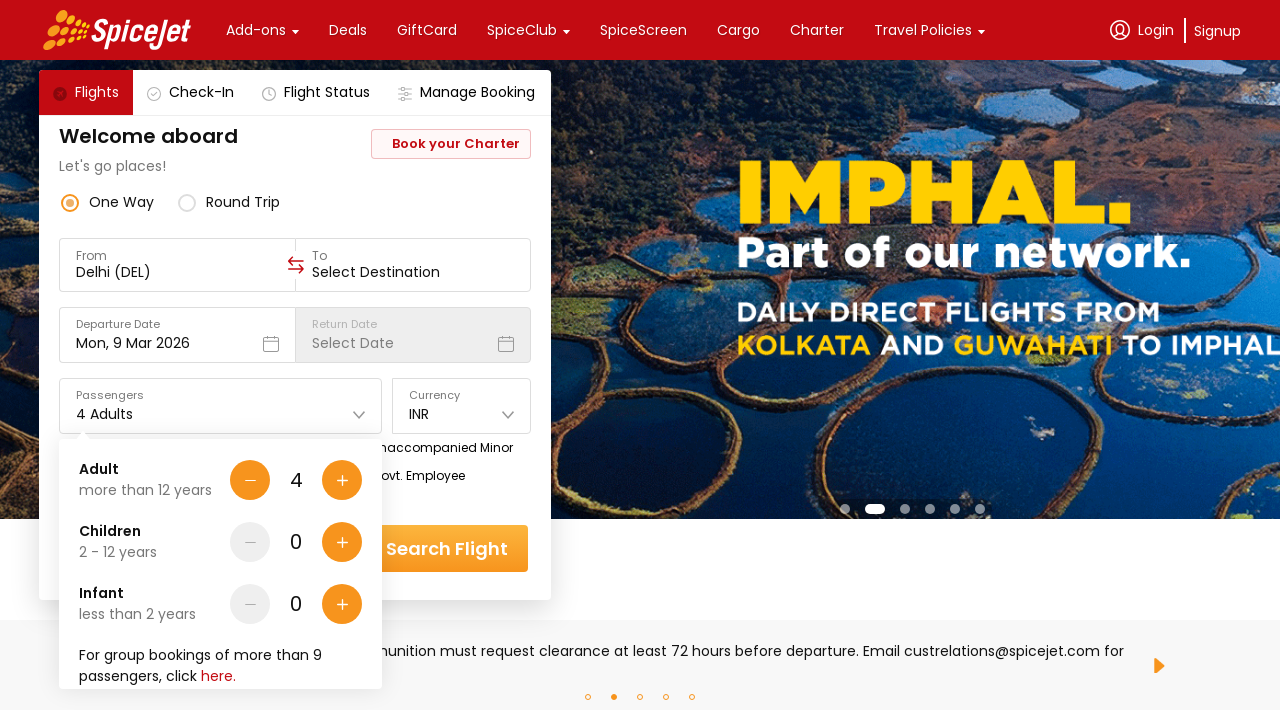

Clicked the increment button for Adult passengers (iteration 4/5) at (342, 480) on xpath=//div[text()='Adult']/parent::div/following-sibling::div/div[3]
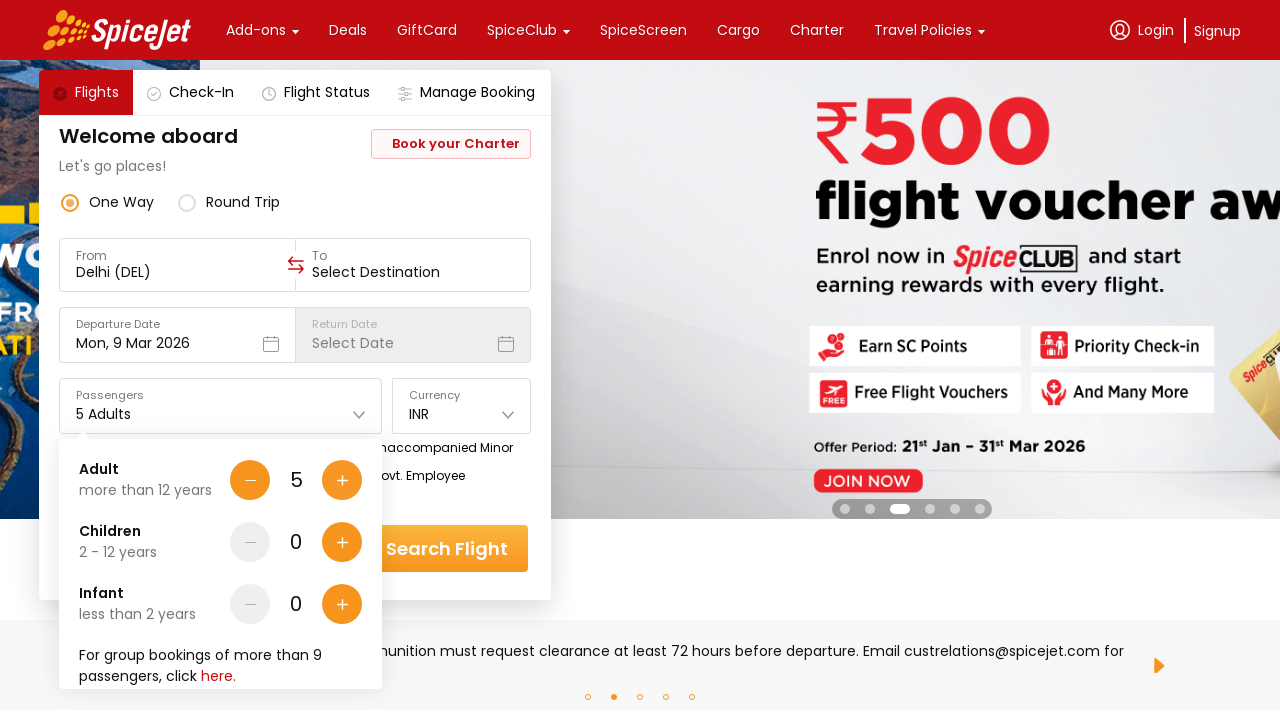

Waited 300ms for UI to update after passenger count increment
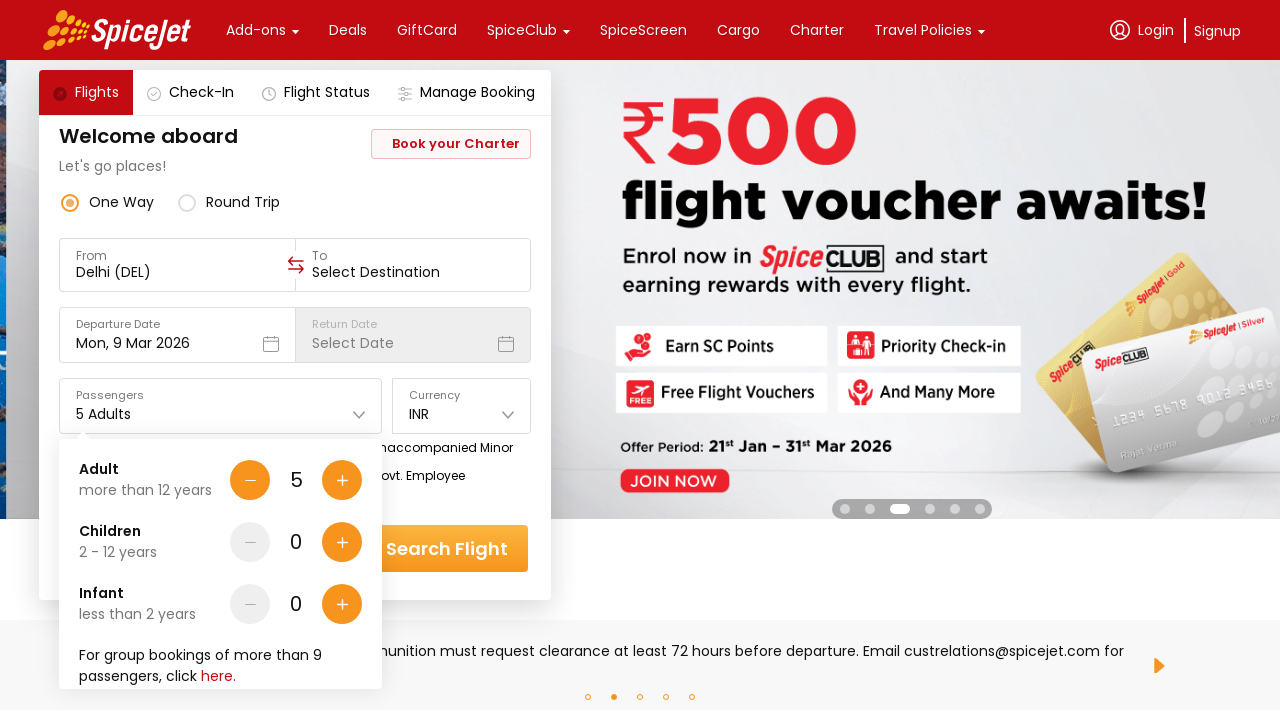

Clicked the increment button for Adult passengers (iteration 5/5) at (342, 480) on xpath=//div[text()='Adult']/parent::div/following-sibling::div/div[3]
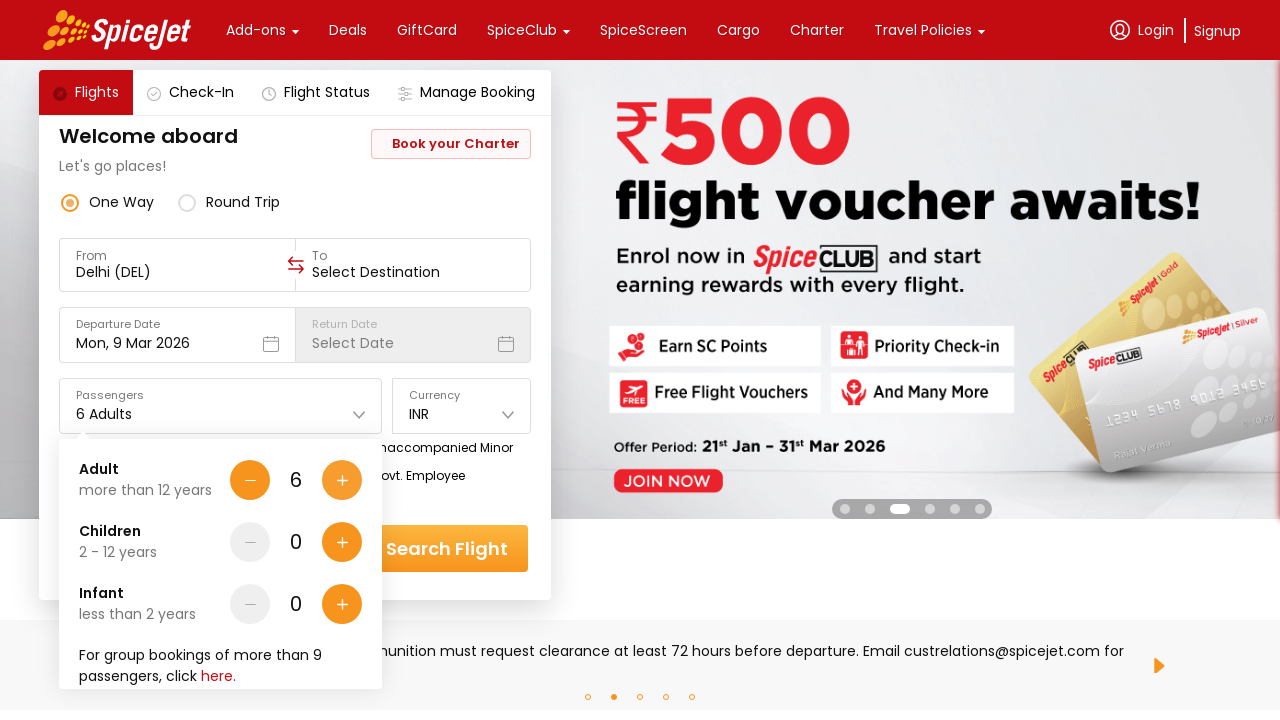

Waited 300ms for UI to update after passenger count increment
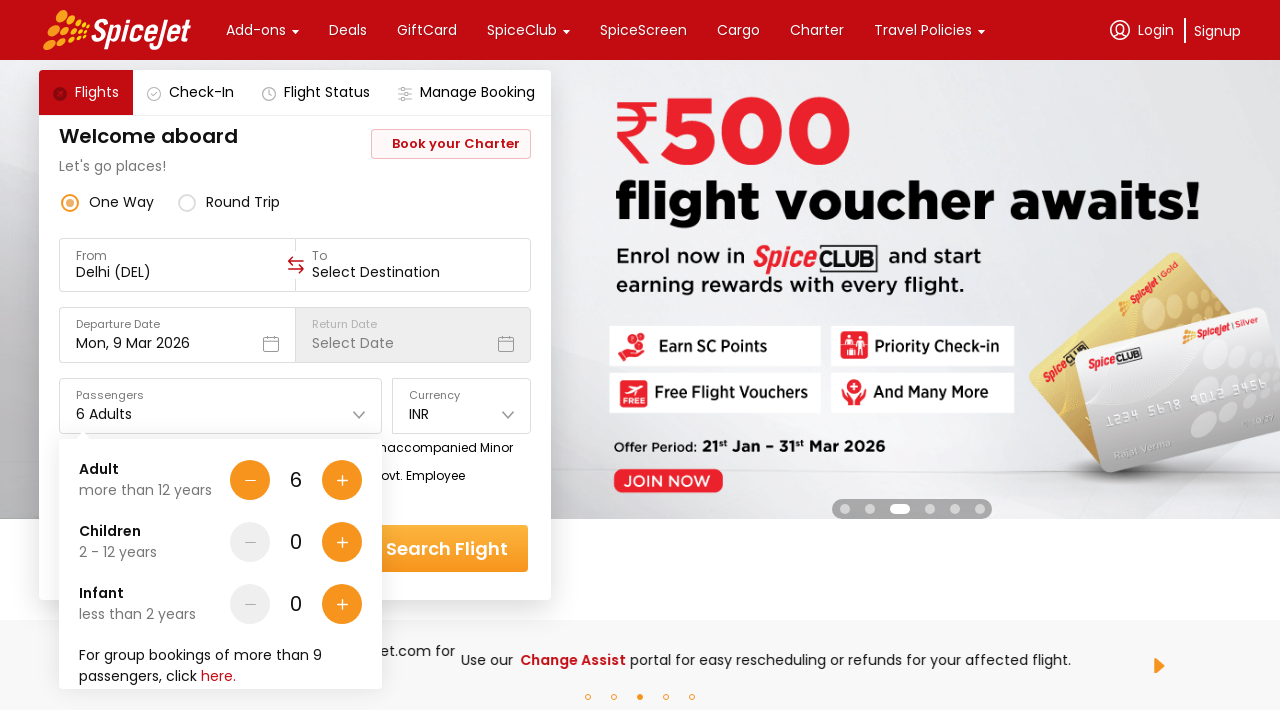

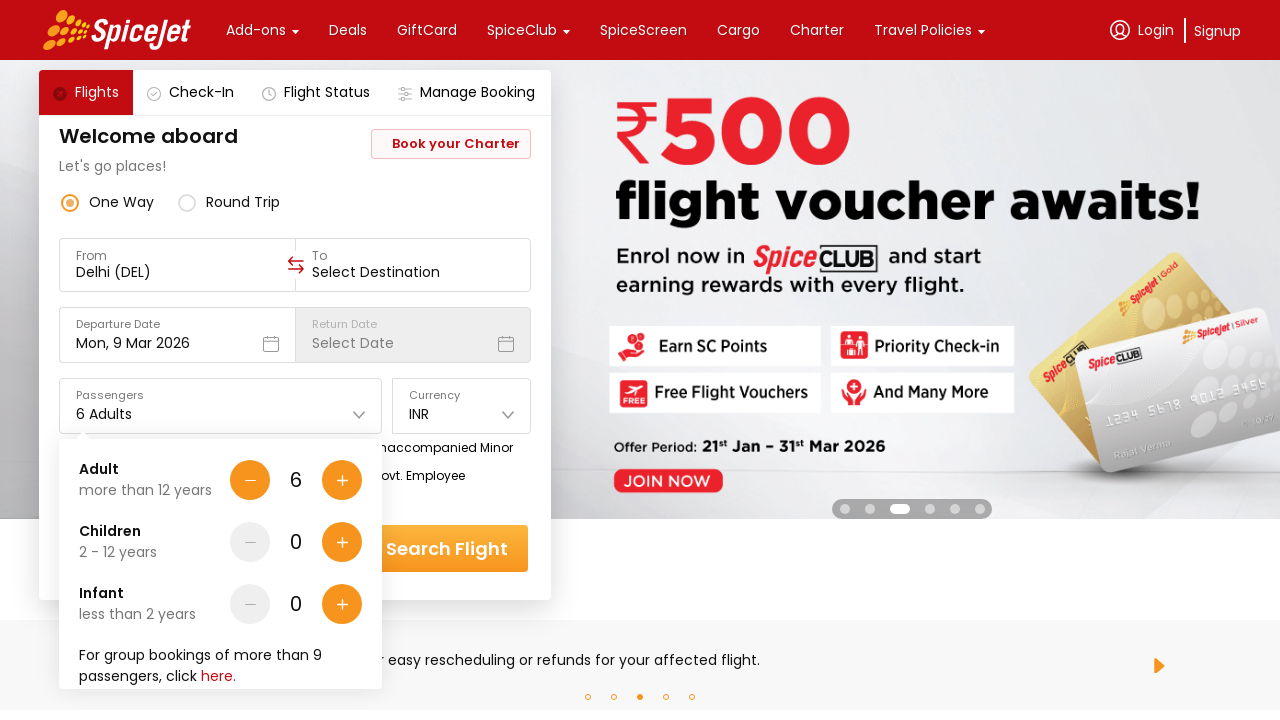